Tests table interaction functionality by navigating to a tables page, reading table structure (rows/columns), clicking on a table header to sort, and verifying cell values change after sorting.

Starting URL: https://v1.training-support.net/selenium/tables

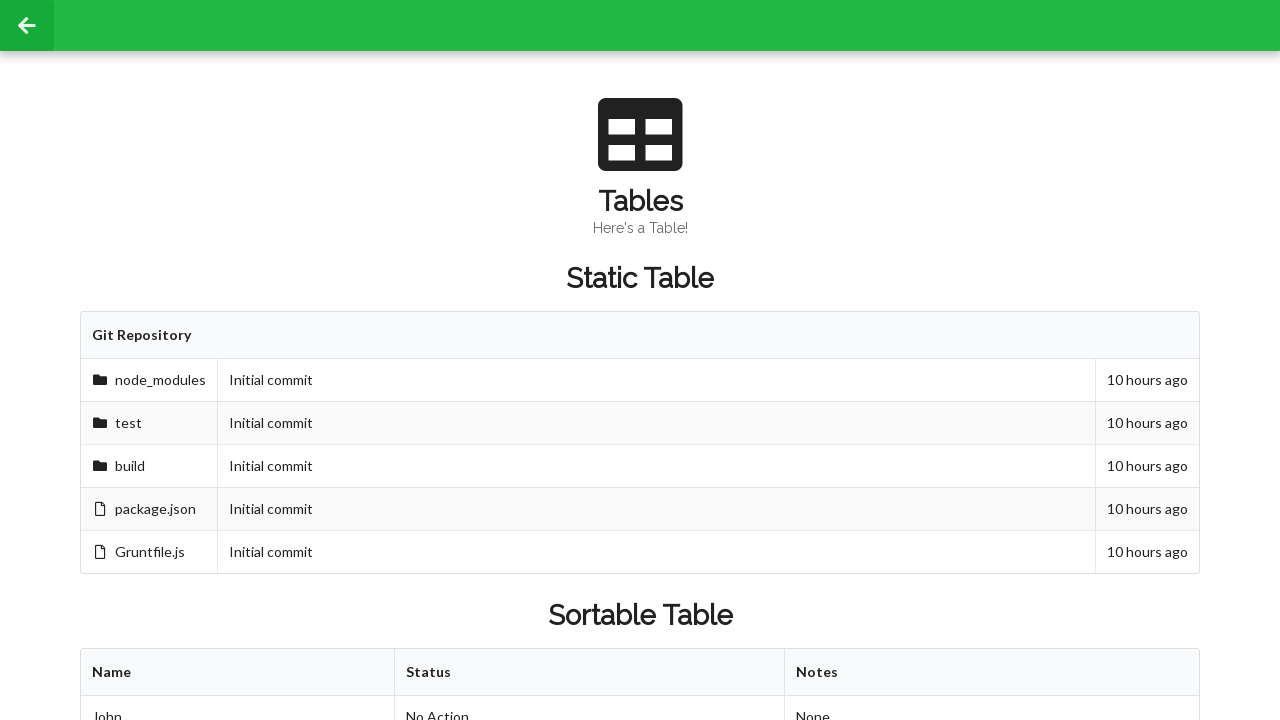

Waited for sortable table to be present
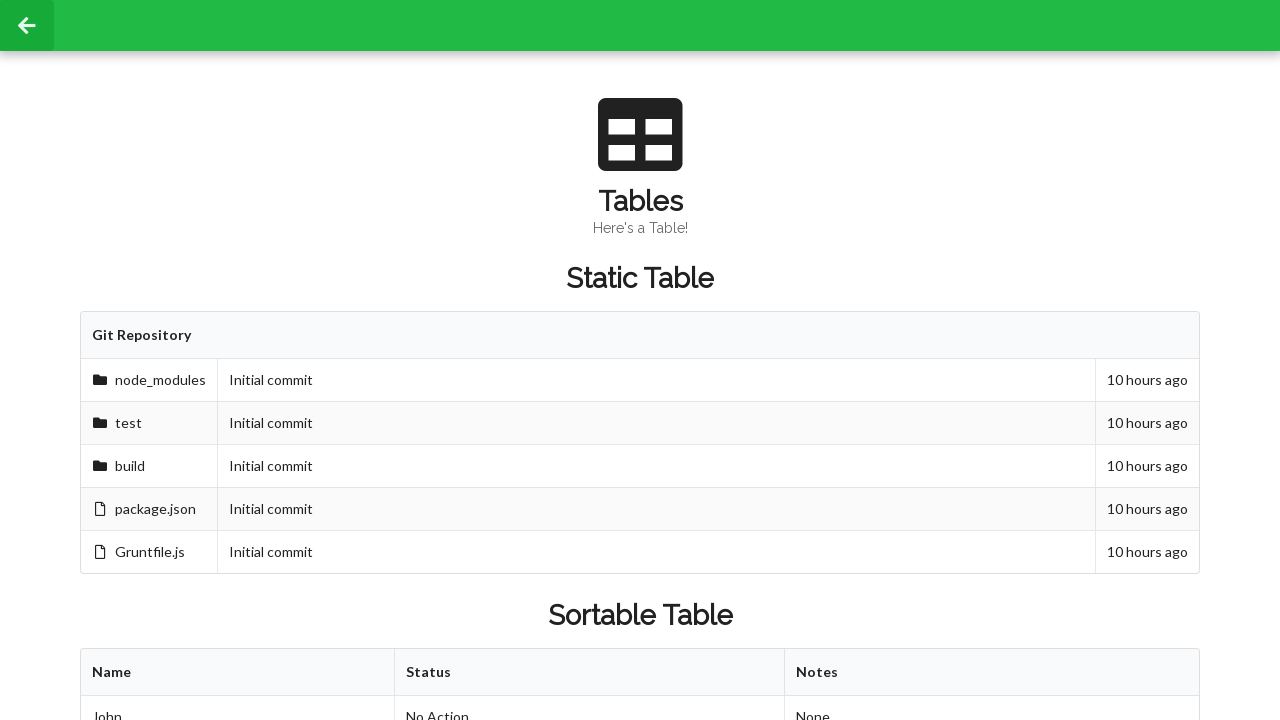

Retrieved cell value before sorting: Approved
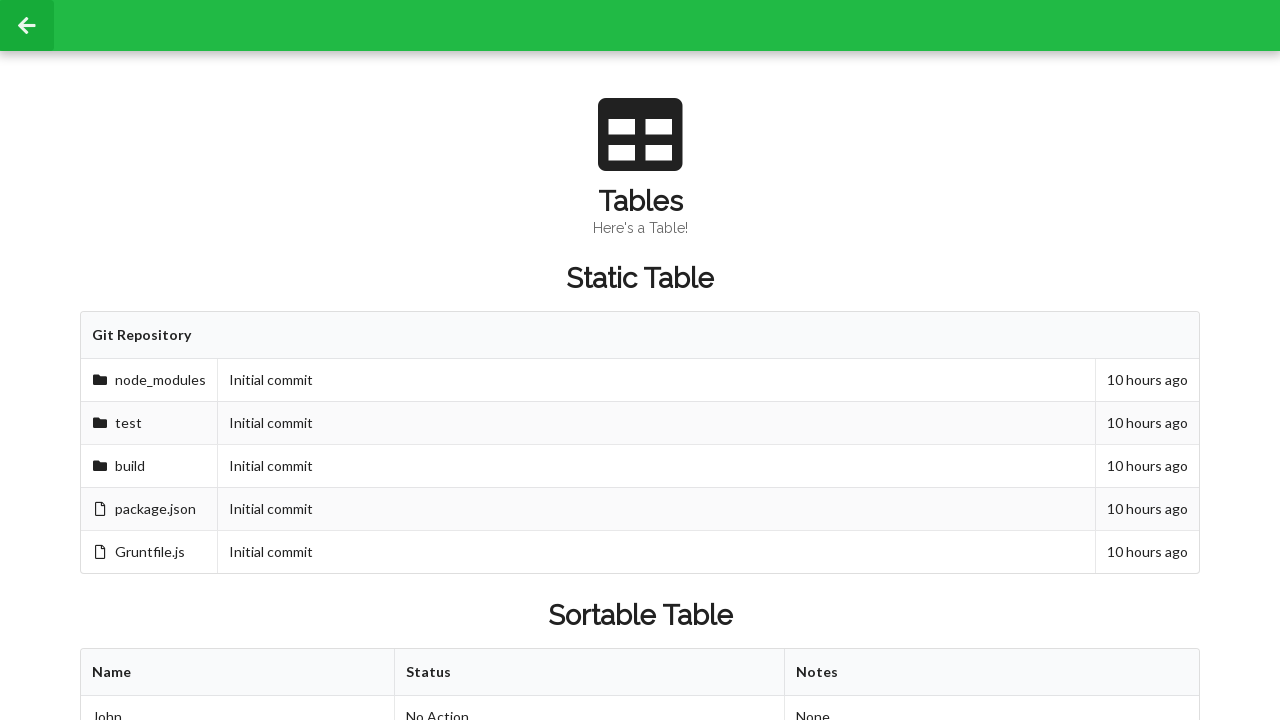

Clicked first table header to sort at (238, 673) on xpath=//table[@id='sortableTable']/thead/tr/th
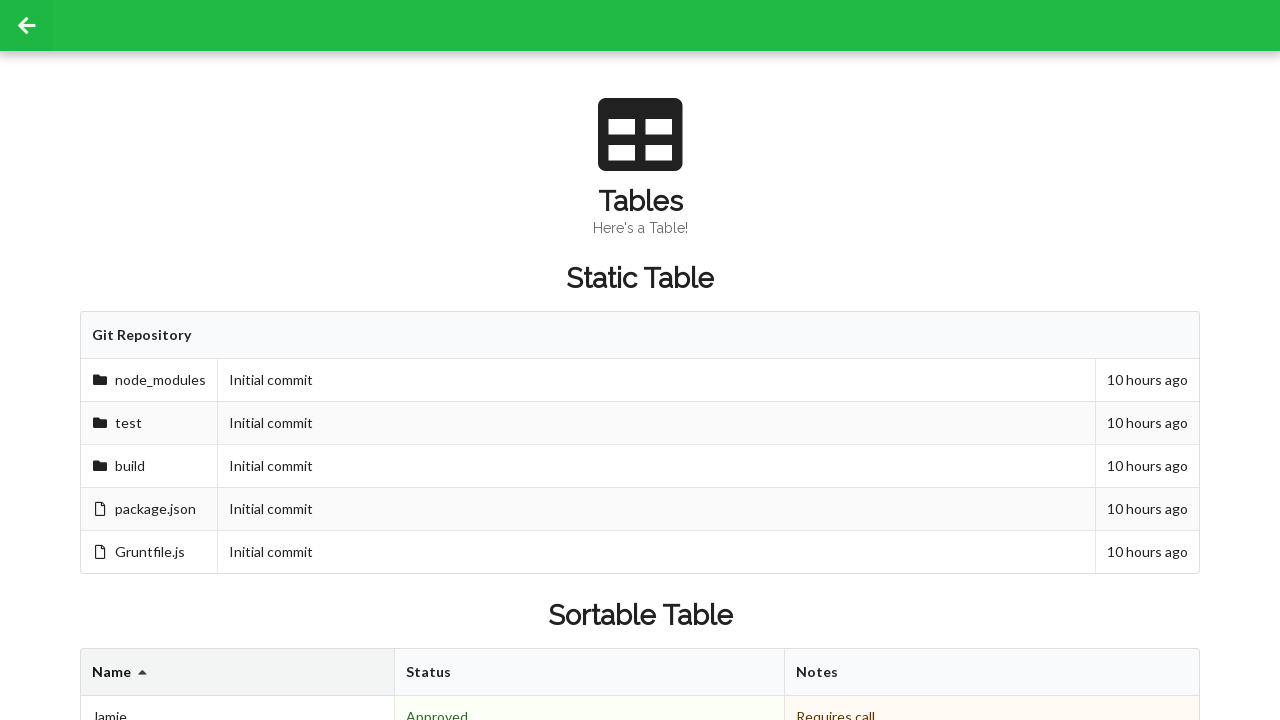

Waited 500ms for sort operation to complete
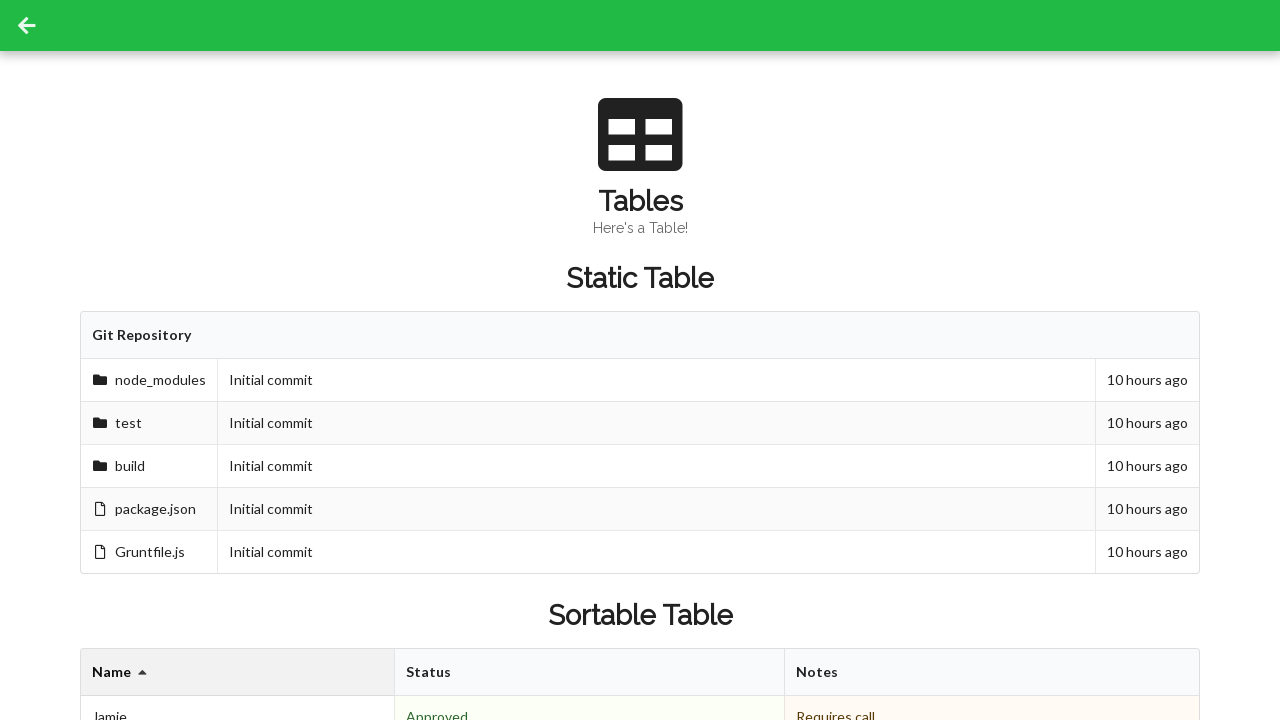

Retrieved cell value after sorting: Denied
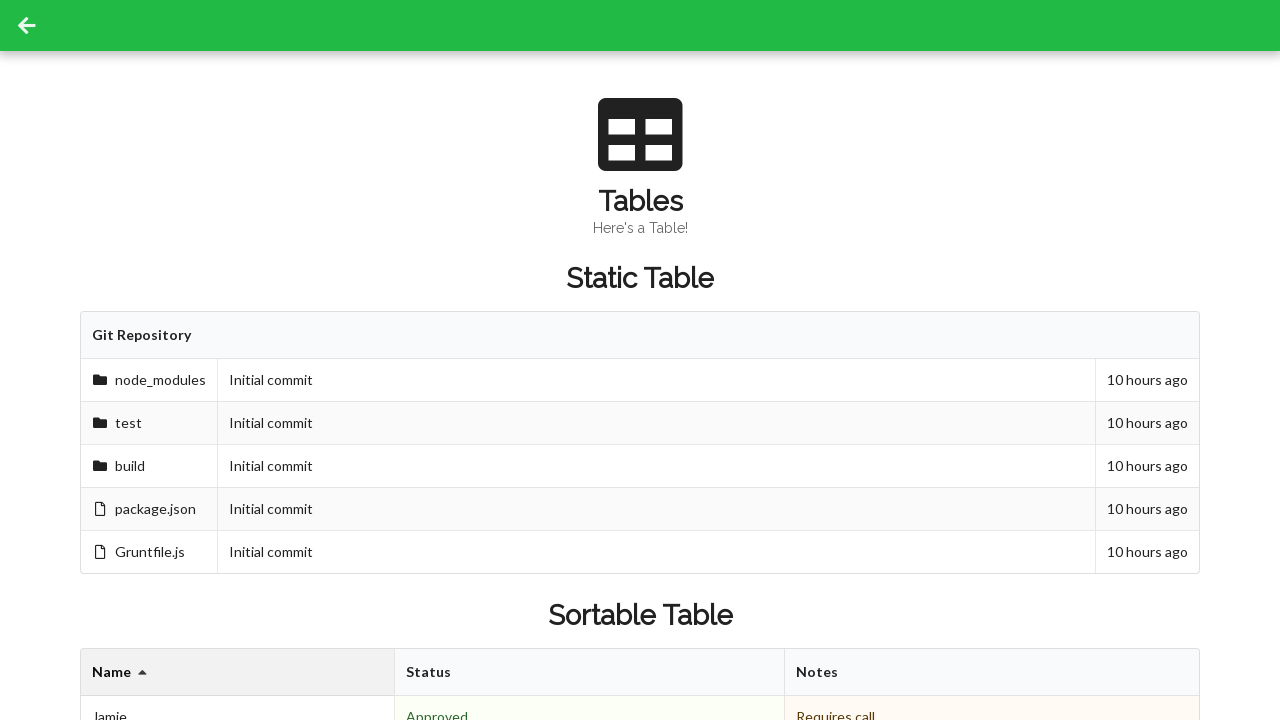

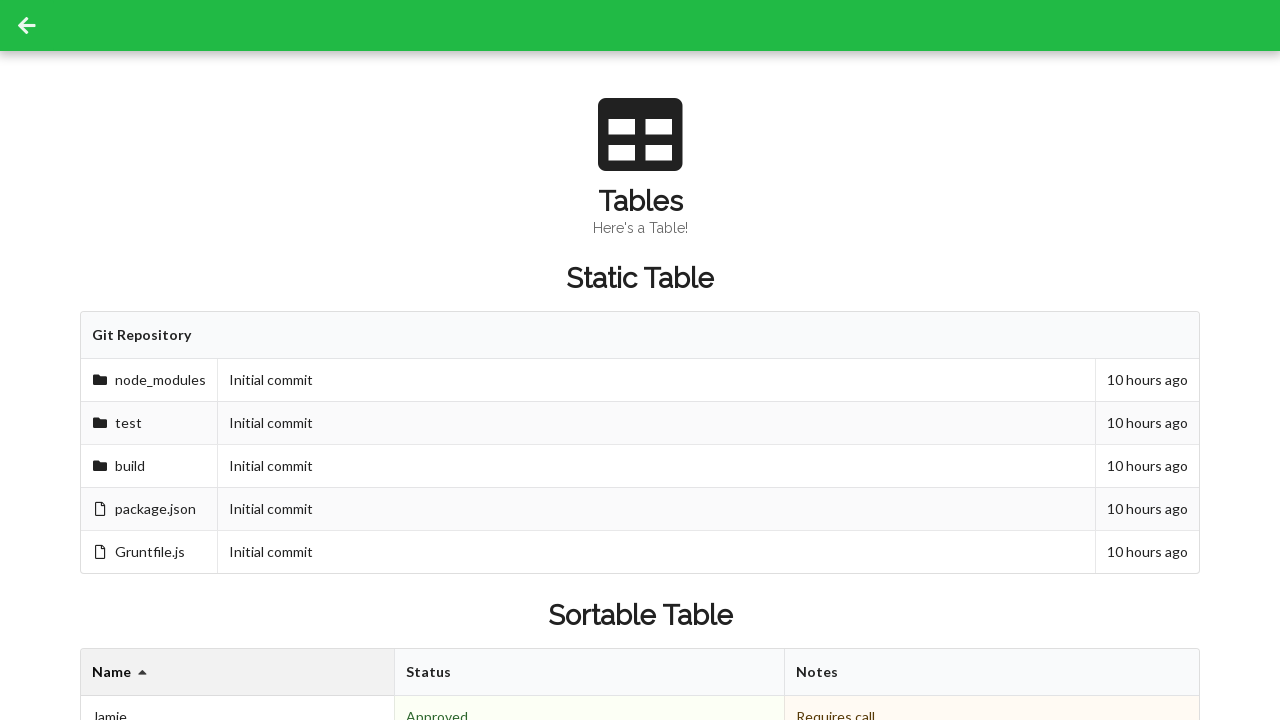